Tests filtering to display only completed items

Starting URL: https://demo.playwright.dev/todomvc

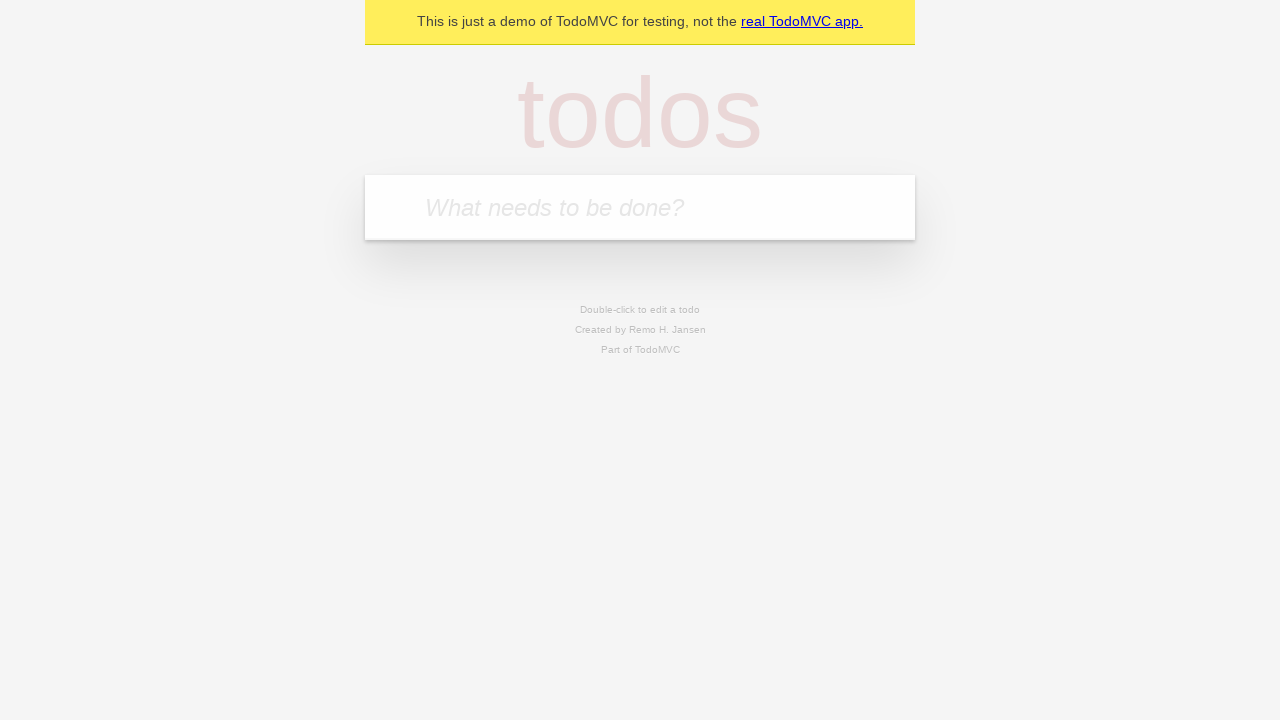

Filled todo input with 'buy some cheese' on internal:attr=[placeholder="What needs to be done?"i]
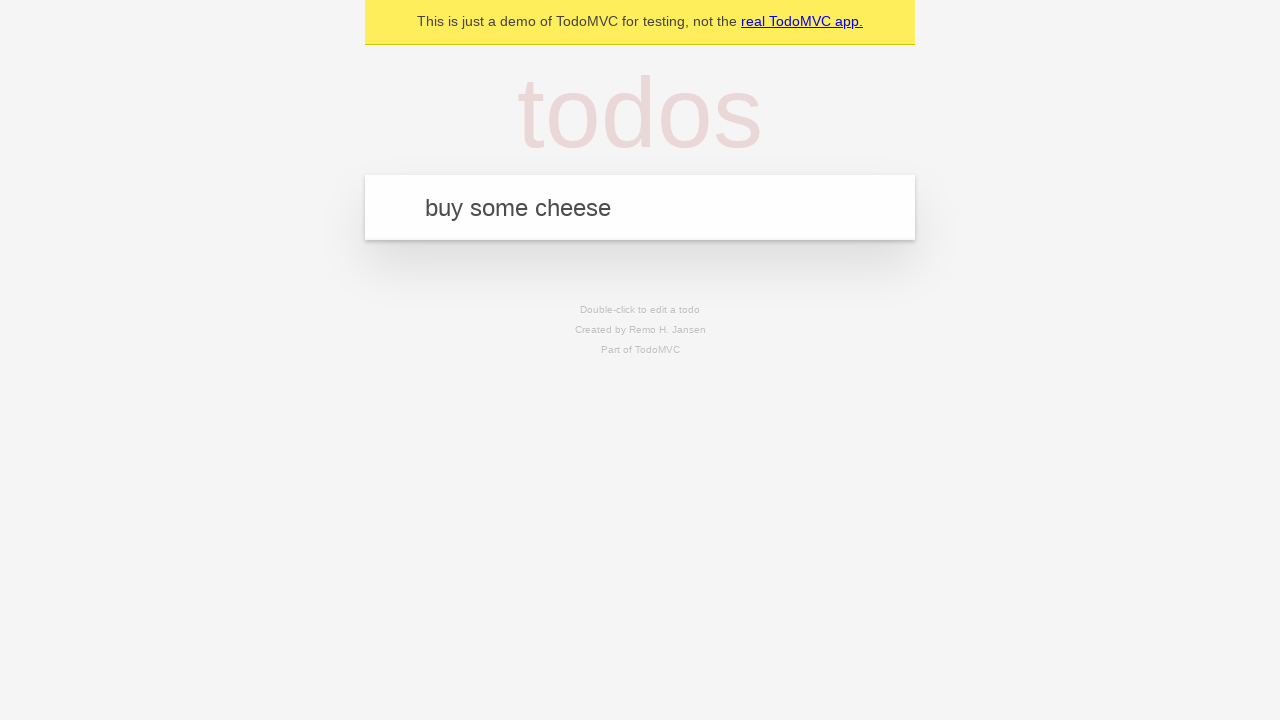

Pressed Enter to create todo 'buy some cheese' on internal:attr=[placeholder="What needs to be done?"i]
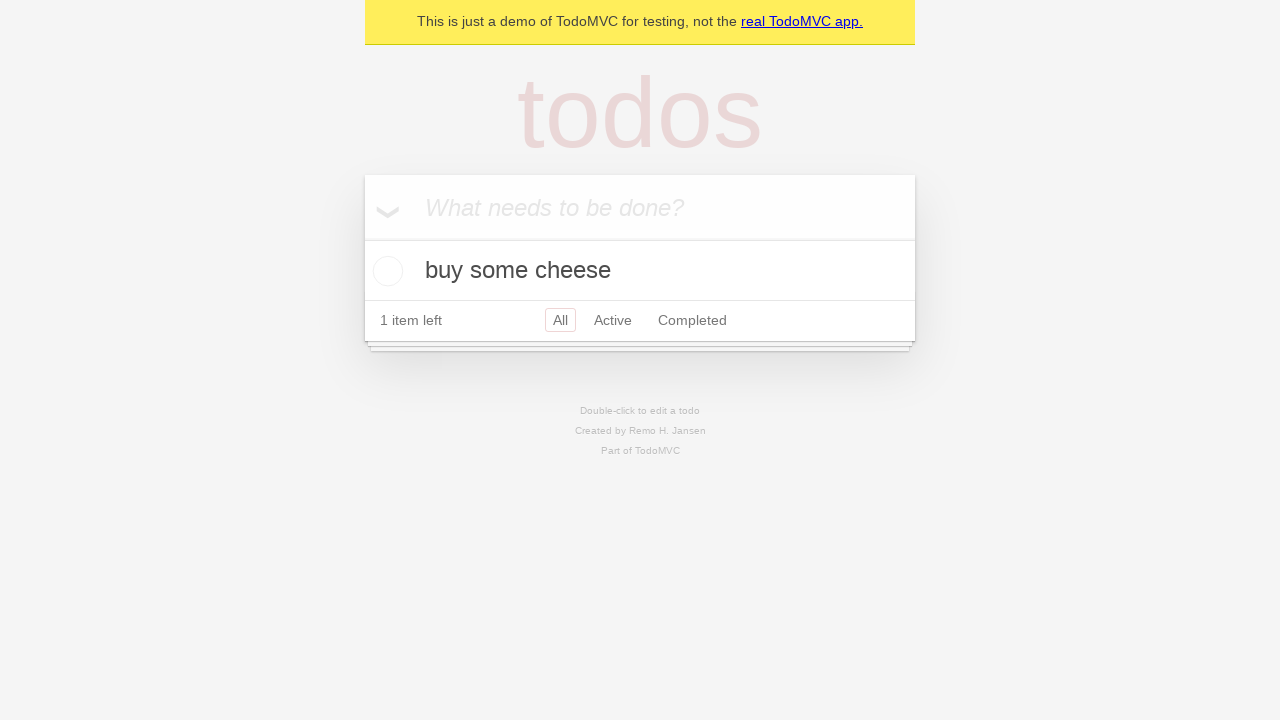

Filled todo input with 'feed the cat' on internal:attr=[placeholder="What needs to be done?"i]
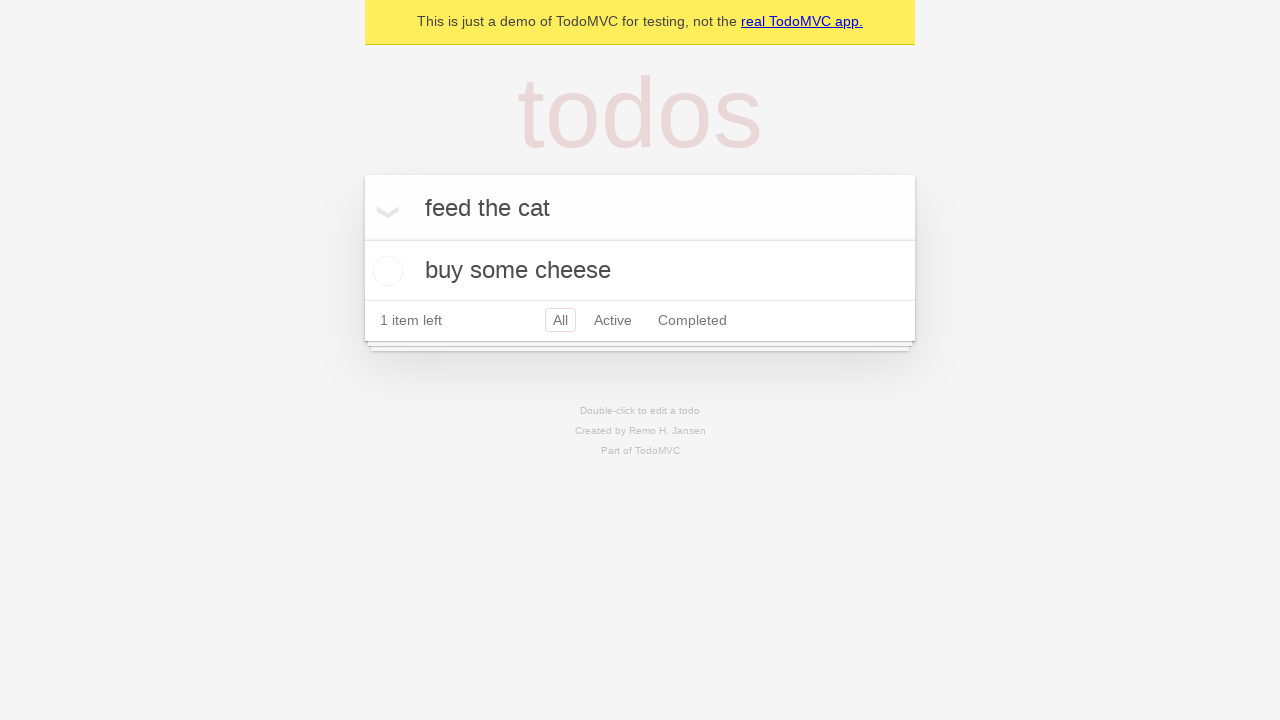

Pressed Enter to create todo 'feed the cat' on internal:attr=[placeholder="What needs to be done?"i]
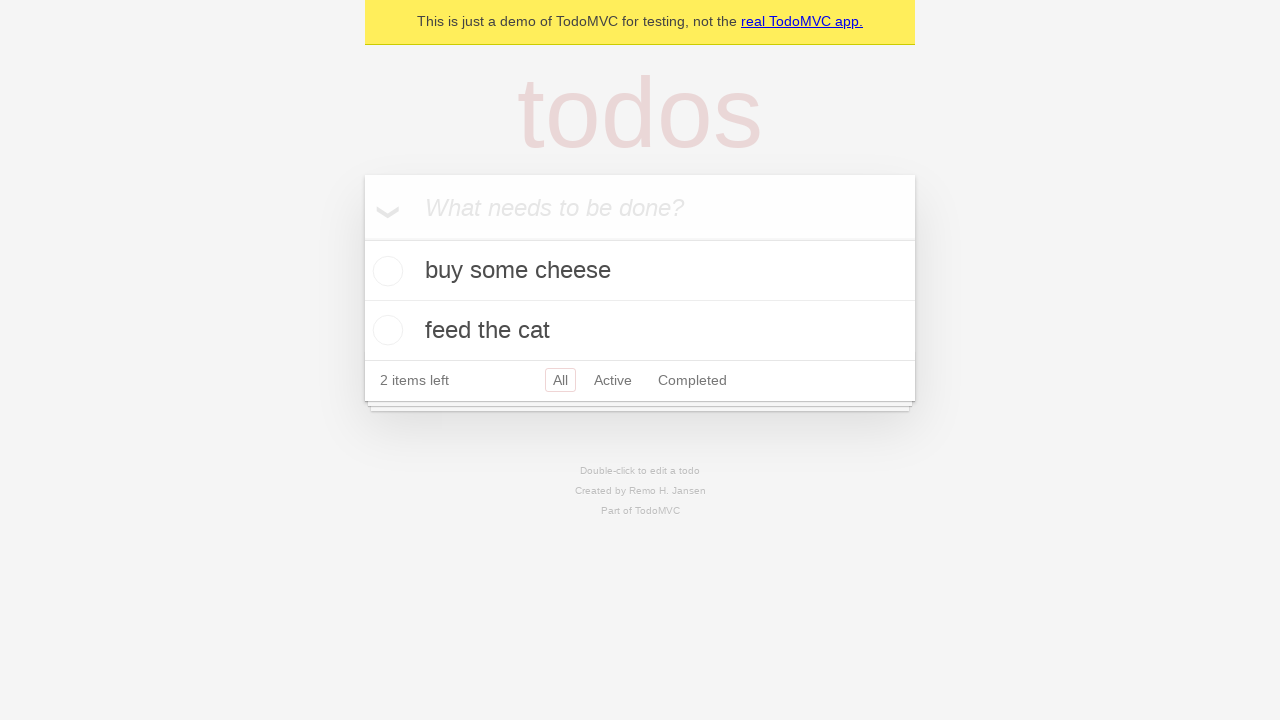

Filled todo input with 'book a doctors appointment' on internal:attr=[placeholder="What needs to be done?"i]
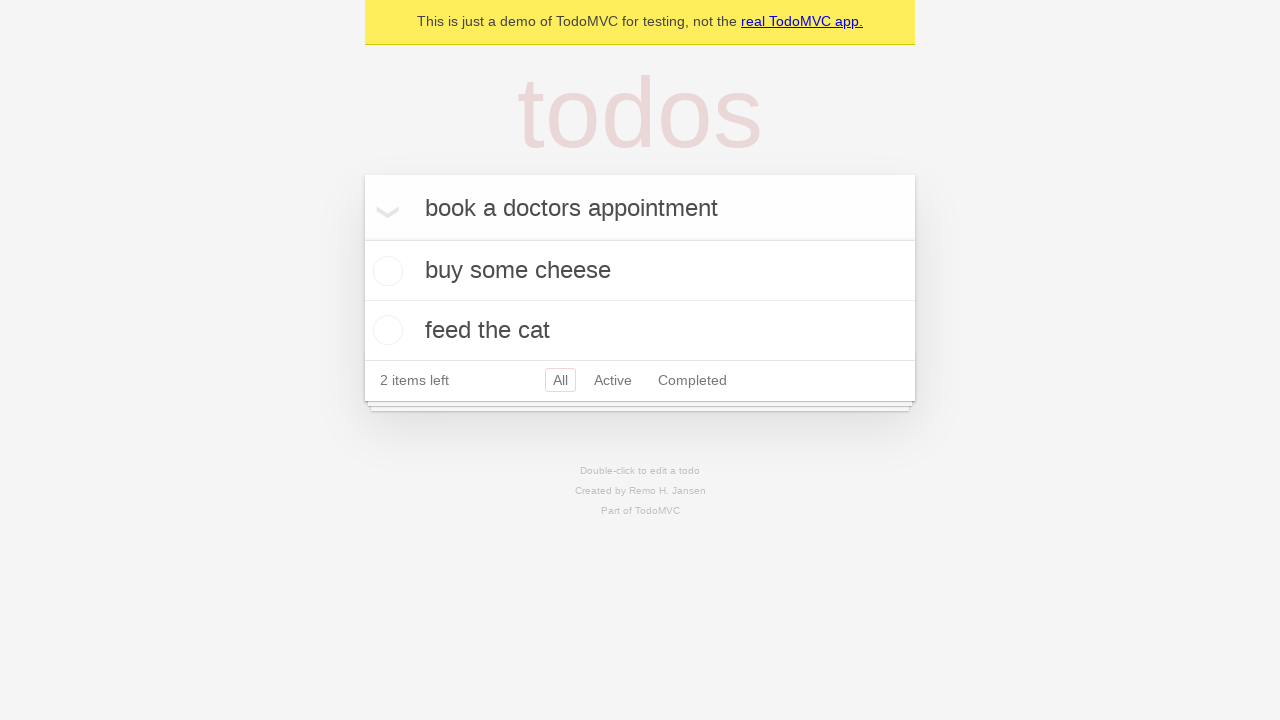

Pressed Enter to create todo 'book a doctors appointment' on internal:attr=[placeholder="What needs to be done?"i]
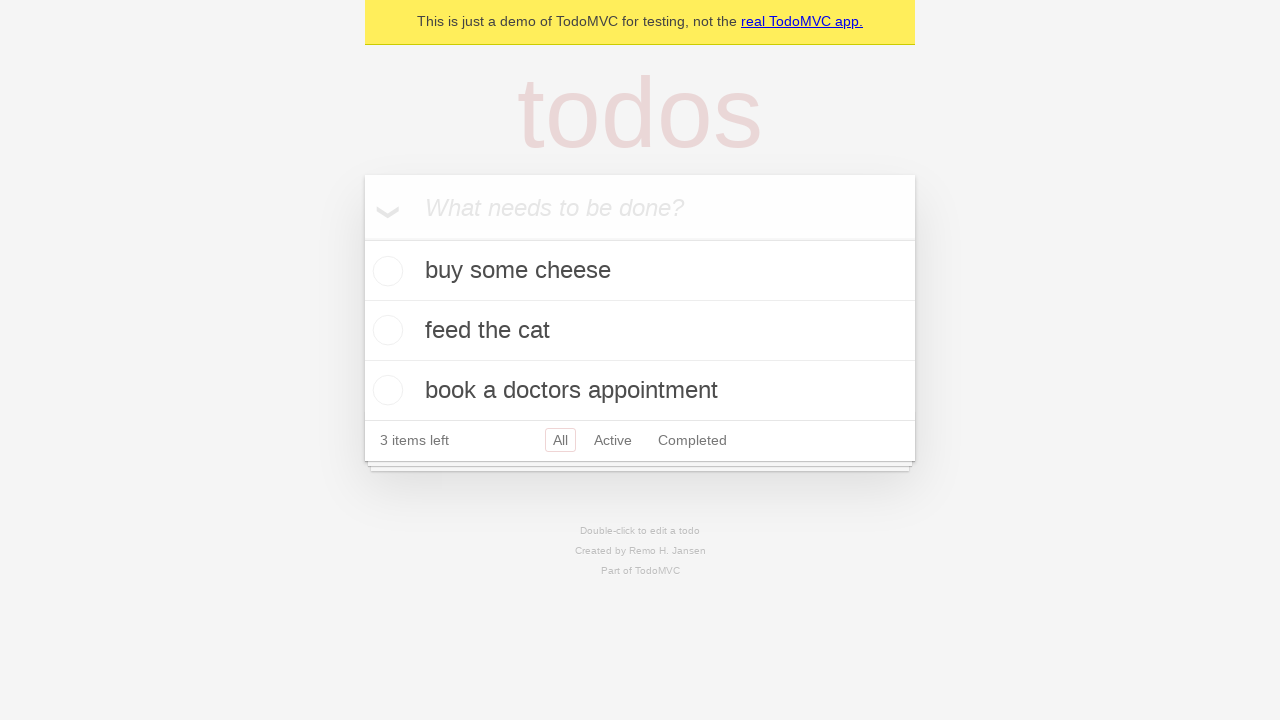

Waited for all three todo items to be created
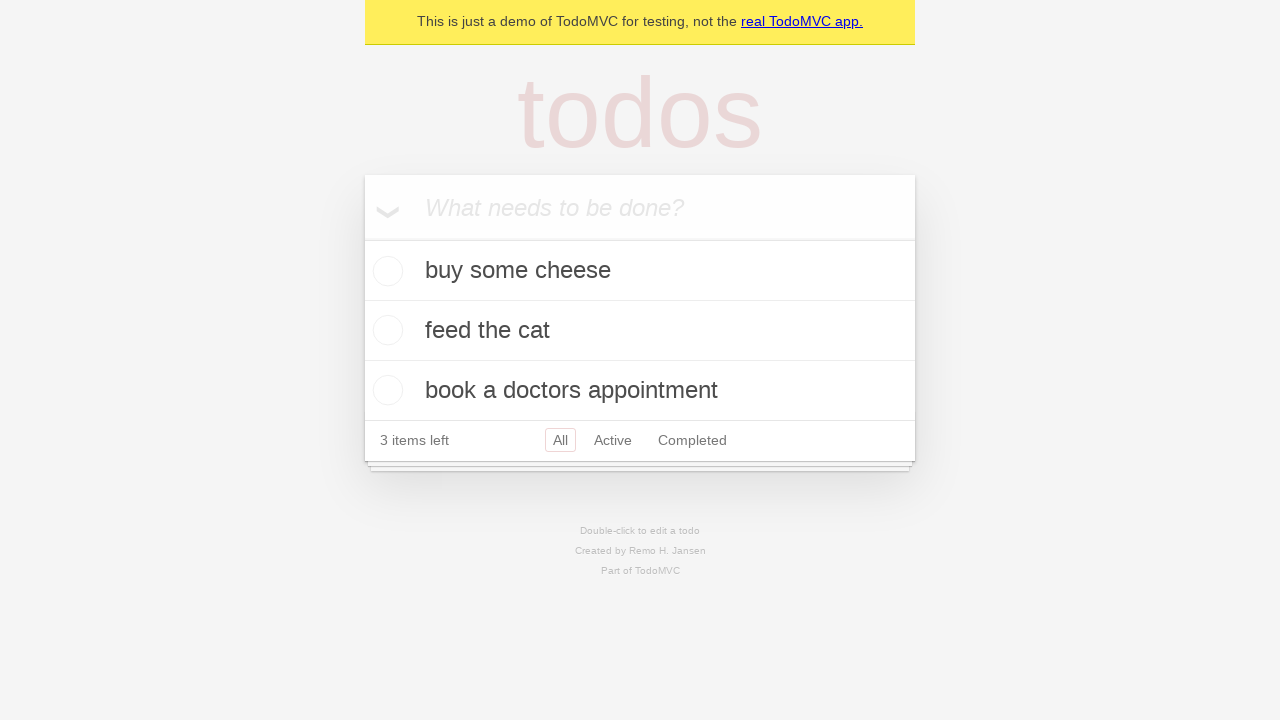

Checked the second todo item to mark it as completed at (385, 330) on internal:testid=[data-testid="todo-item"s] >> nth=1 >> internal:role=checkbox
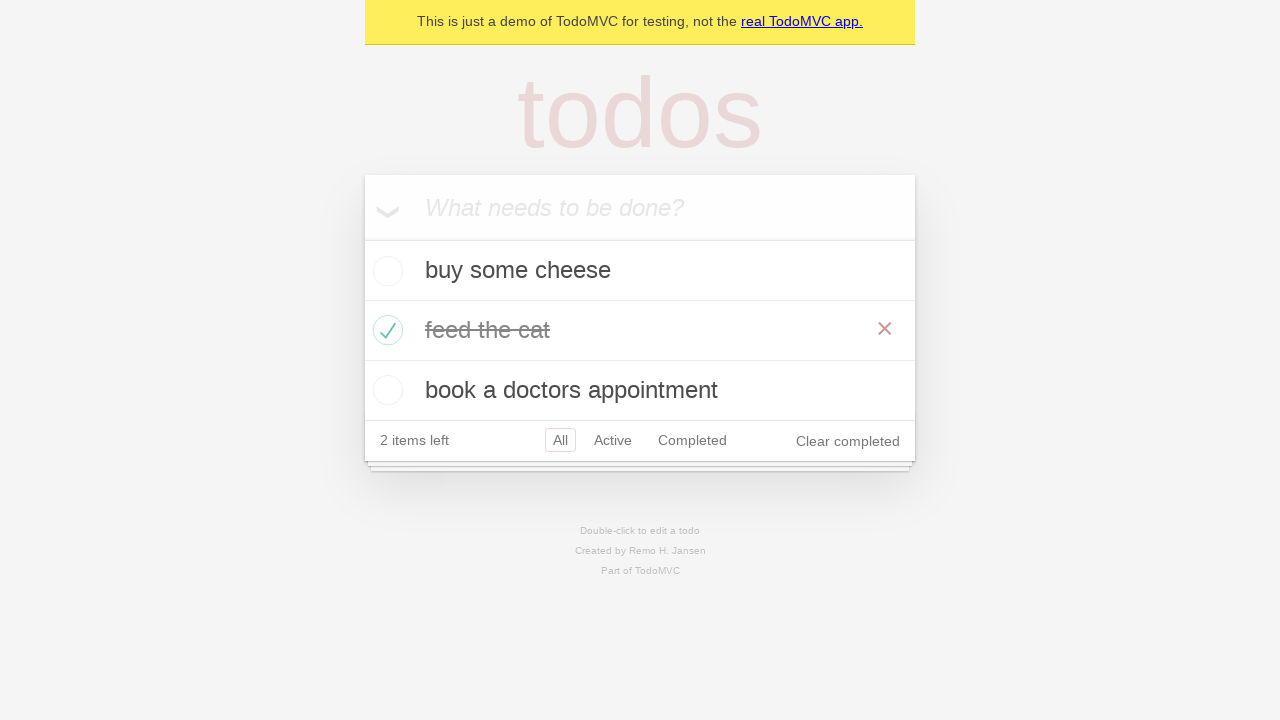

Clicked 'Completed' filter to display only completed items at (692, 440) on internal:role=link[name="Completed"i]
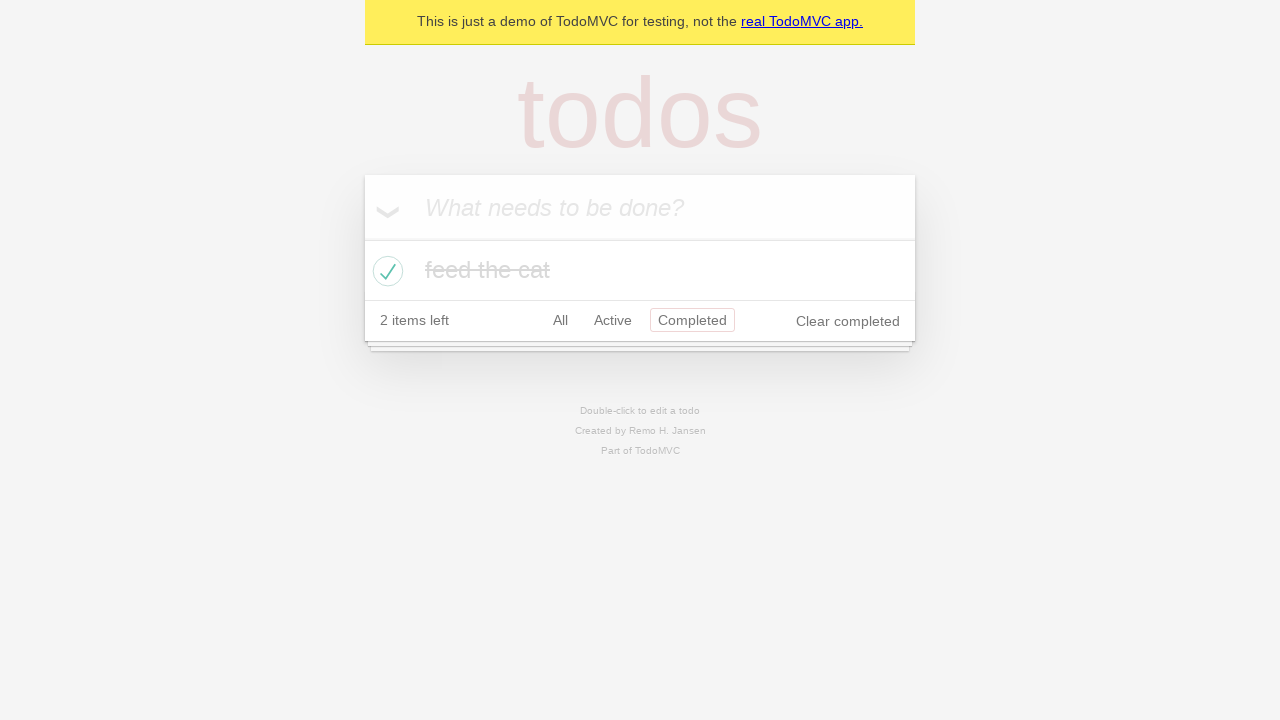

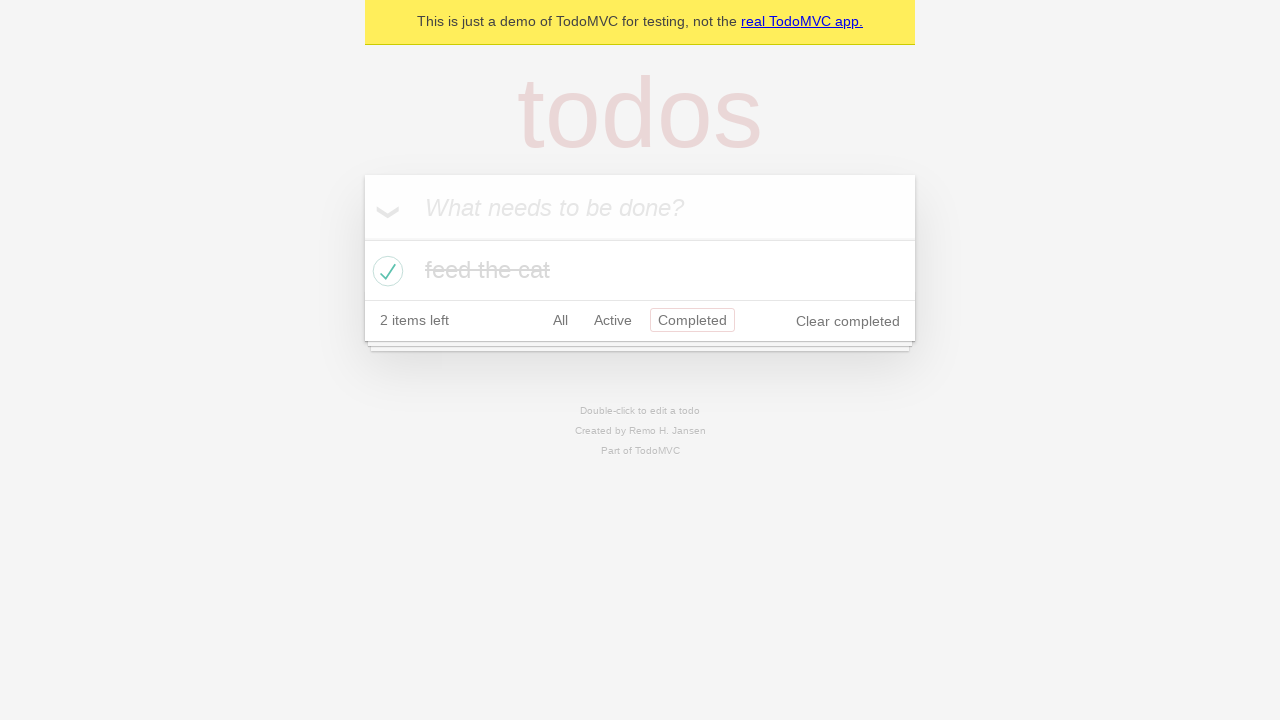